Tests that edits are cancelled when pressing Escape key.

Starting URL: https://demo.playwright.dev/todomvc

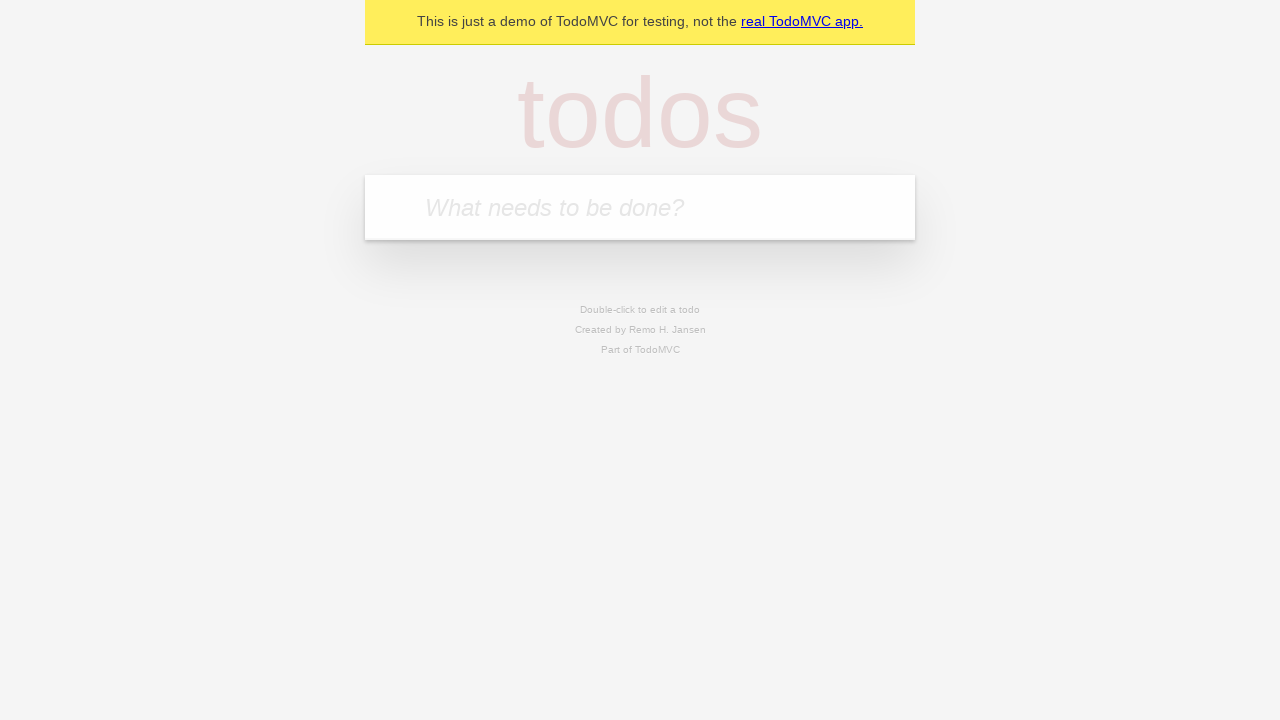

Filled todo input with 'buy some cheese' on internal:attr=[placeholder="What needs to be done?"i]
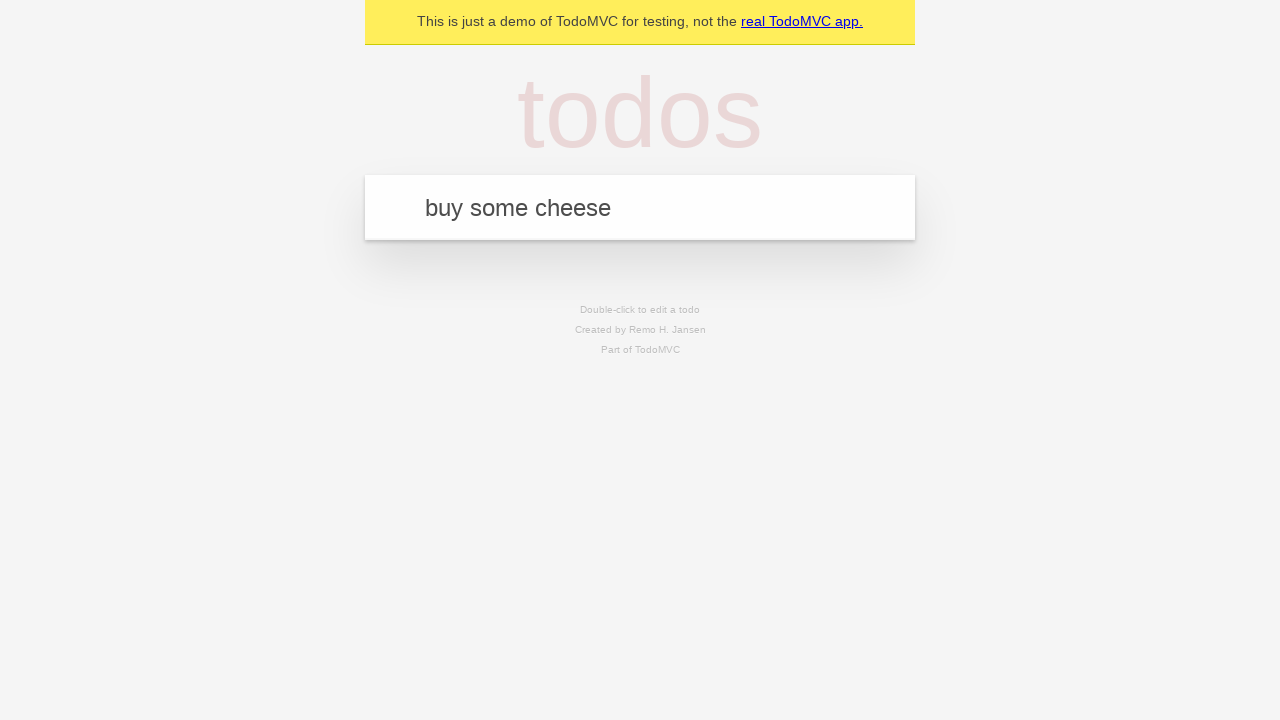

Pressed Enter to create first todo on internal:attr=[placeholder="What needs to be done?"i]
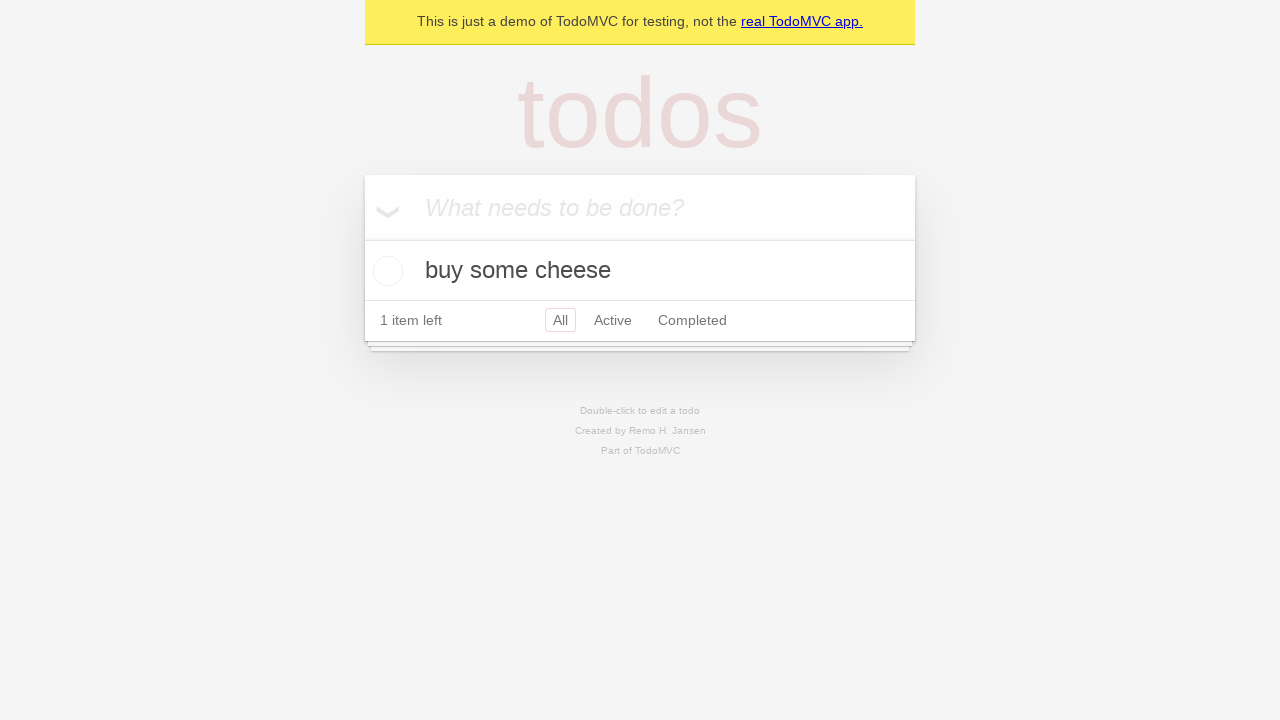

Filled todo input with 'feed the cat' on internal:attr=[placeholder="What needs to be done?"i]
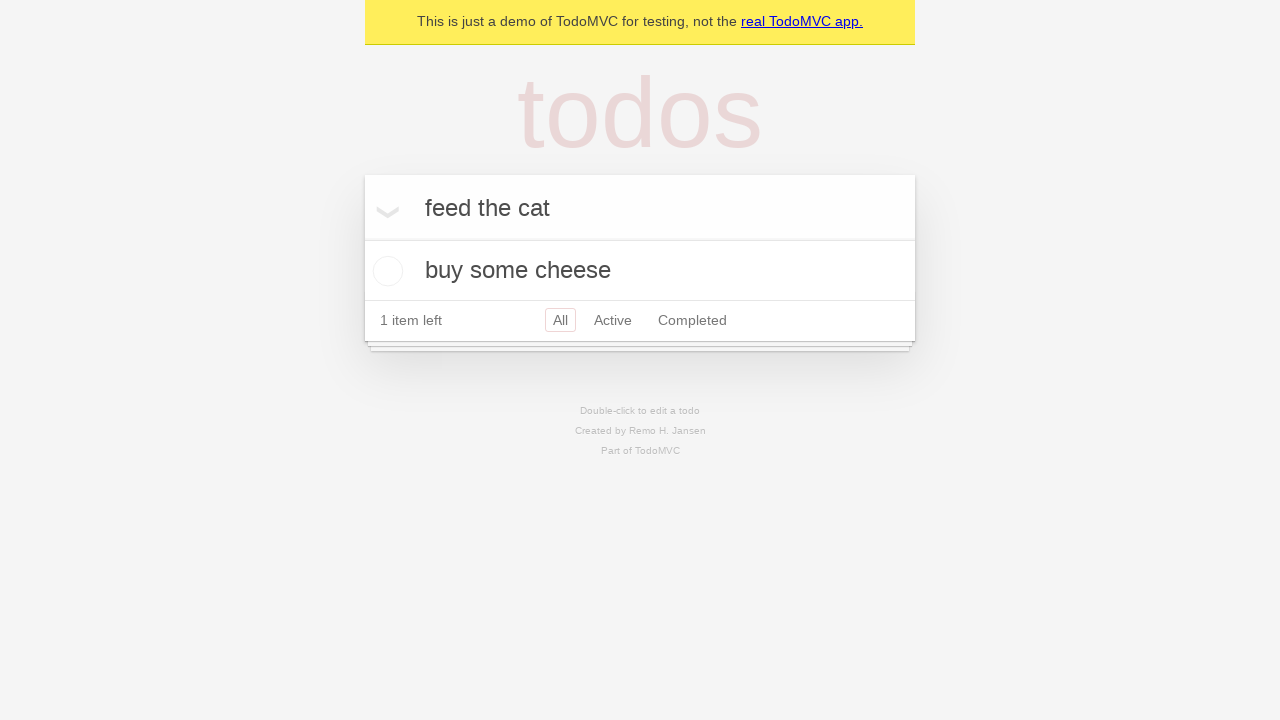

Pressed Enter to create second todo on internal:attr=[placeholder="What needs to be done?"i]
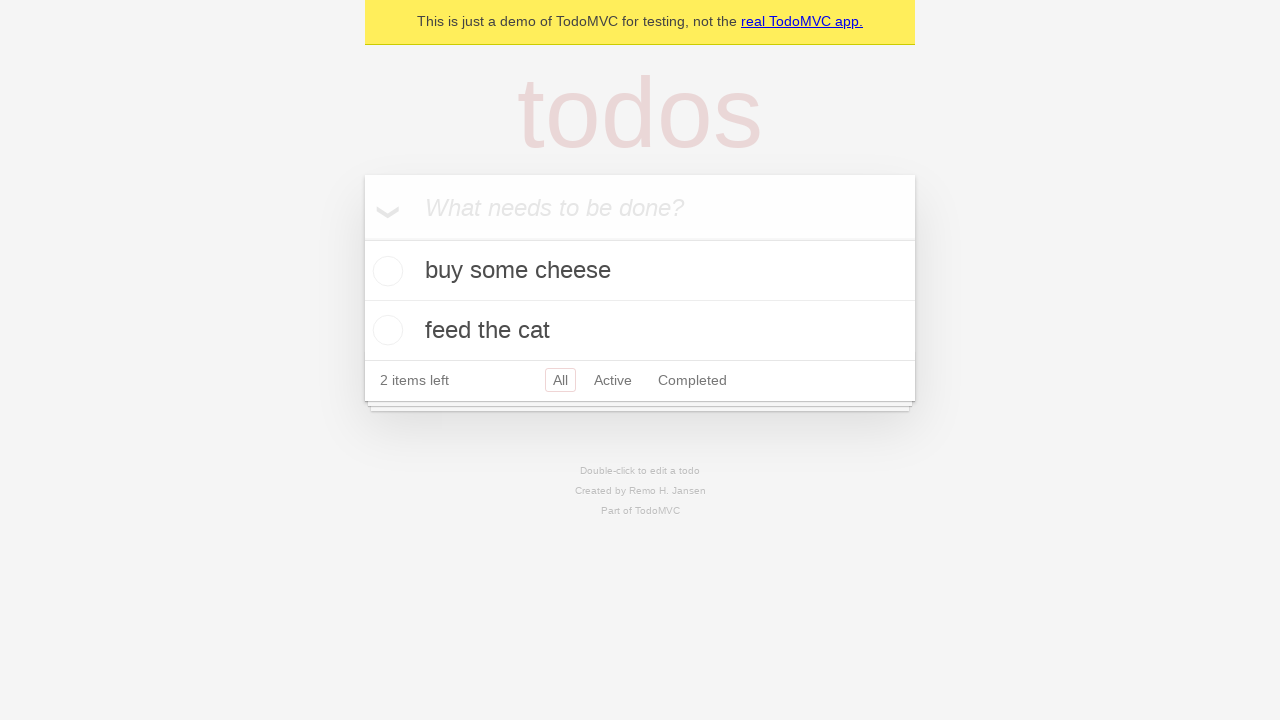

Filled todo input with 'book a doctors appointment' on internal:attr=[placeholder="What needs to be done?"i]
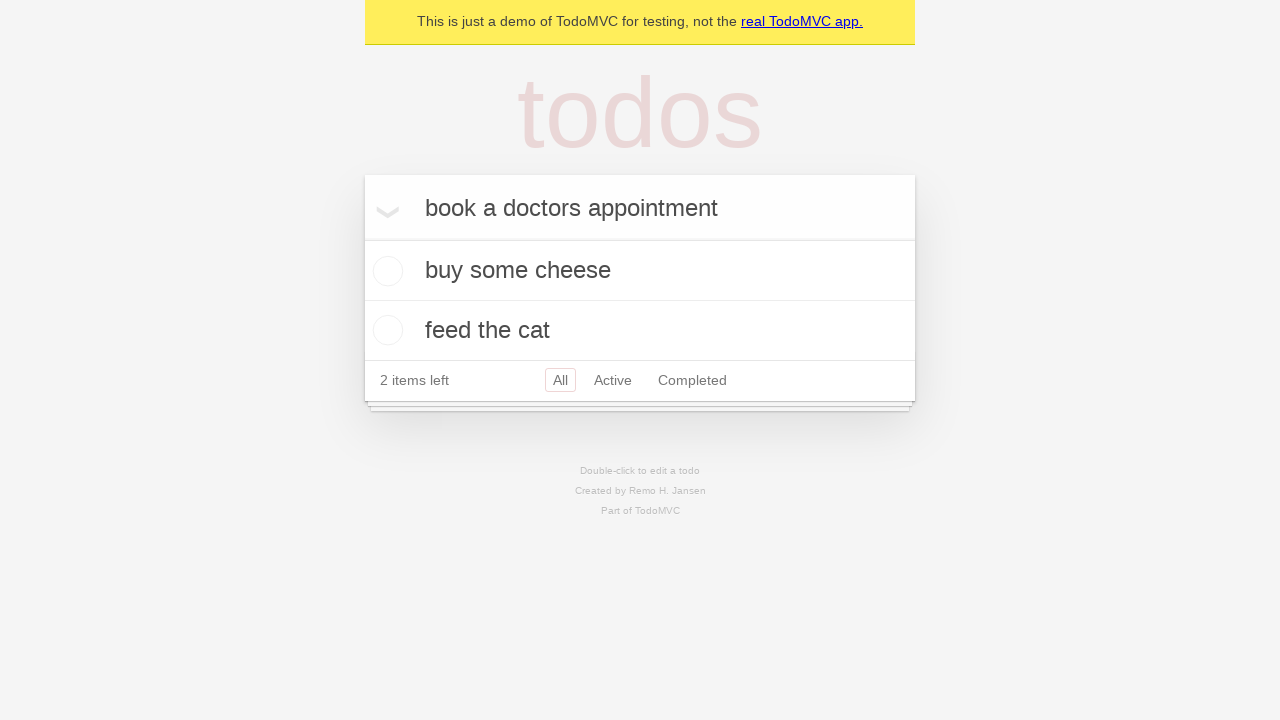

Pressed Enter to create third todo on internal:attr=[placeholder="What needs to be done?"i]
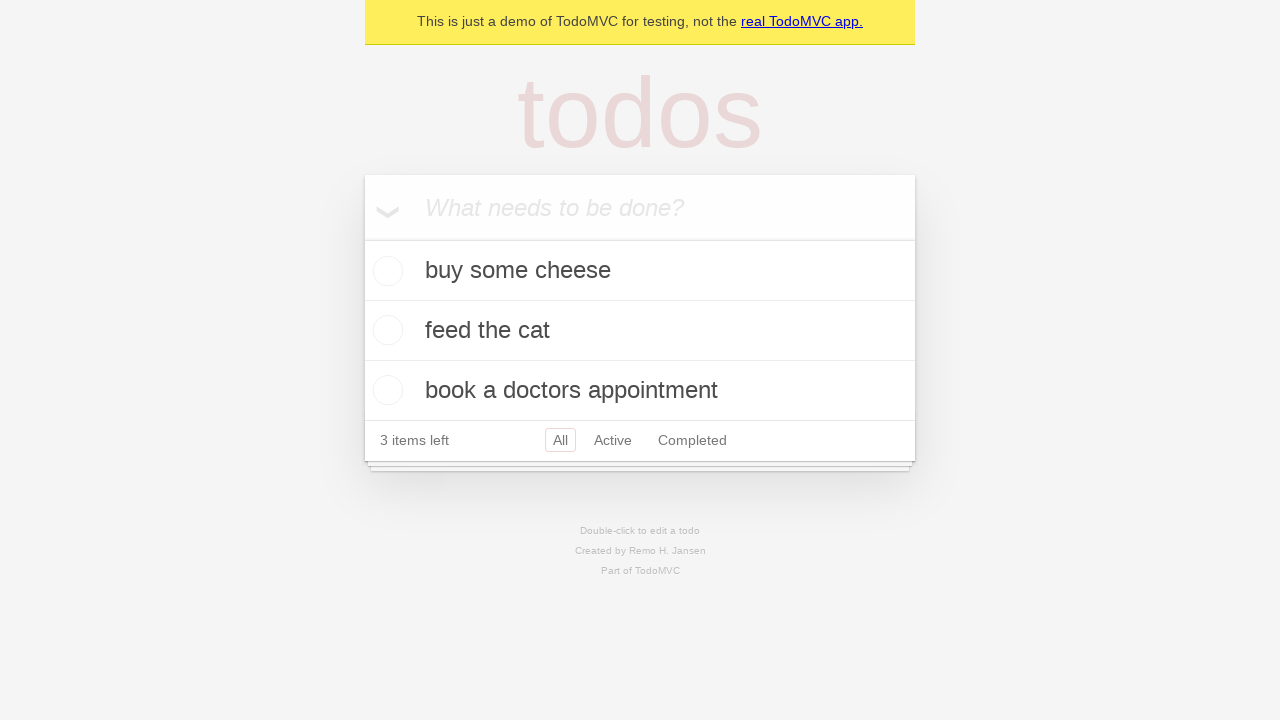

Double-clicked second todo to enter edit mode at (640, 331) on internal:testid=[data-testid="todo-item"s] >> nth=1
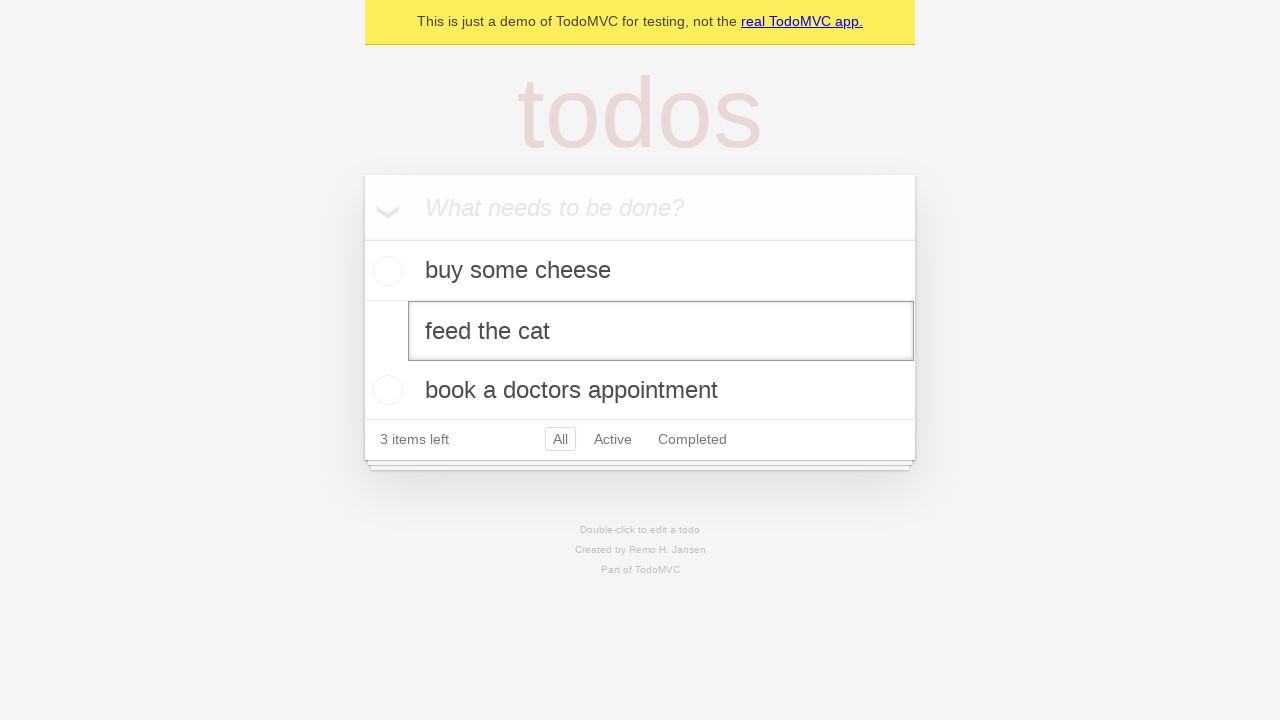

Changed todo text to 'buy some sausages' on internal:testid=[data-testid="todo-item"s] >> nth=1 >> internal:role=textbox[nam
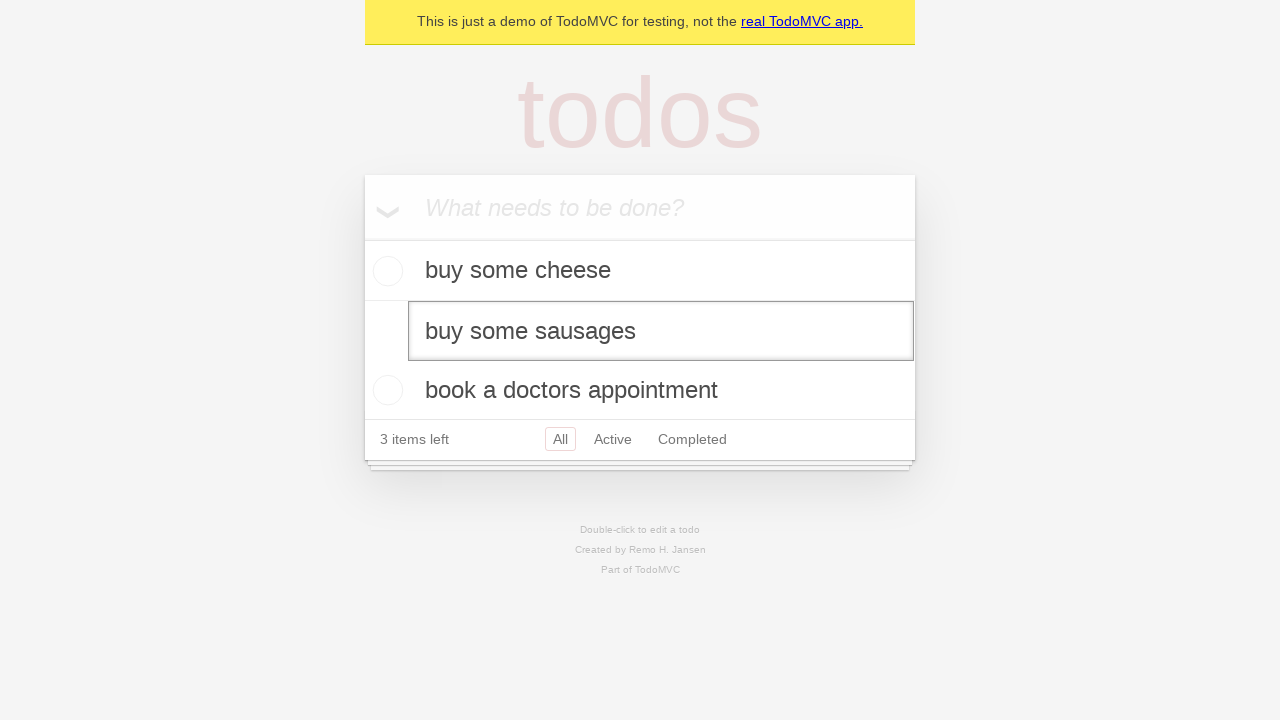

Pressed Escape to cancel the edit on internal:testid=[data-testid="todo-item"s] >> nth=1 >> internal:role=textbox[nam
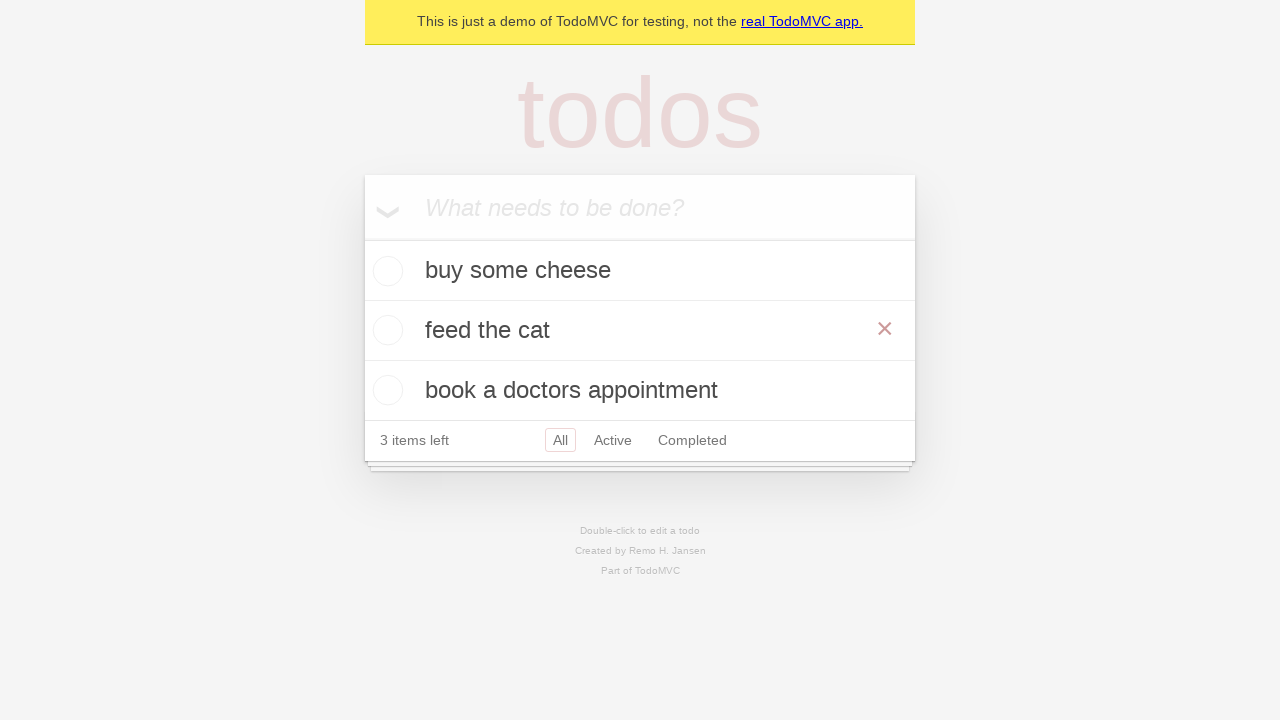

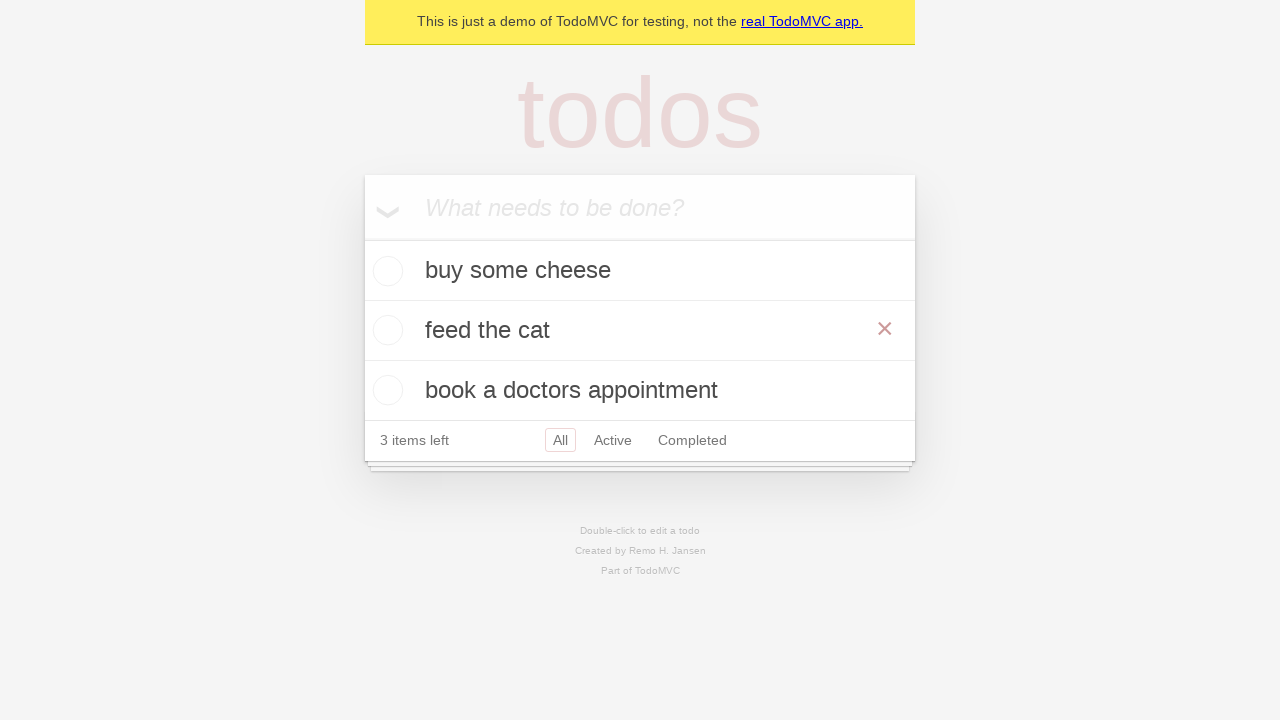